Tests navigation on Python.org by hovering over the Downloads menu and clicking on "All releases" to navigate to the releases page, then verifies the releases list is displayed.

Starting URL: https://www.python.org/

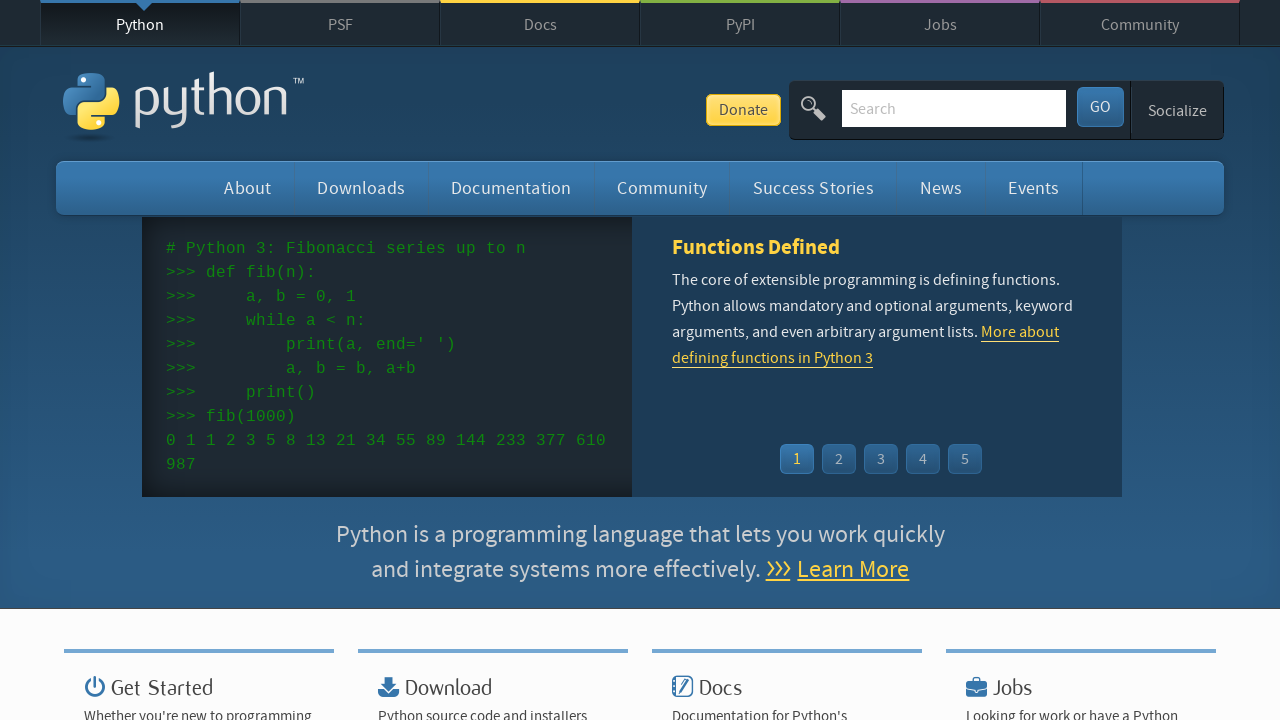

Hovered over Downloads menu to reveal dropdown at (361, 188) on xpath=//ul[@class='navigation menu']//li[contains(@class,'tier-1 element-')]/a[t
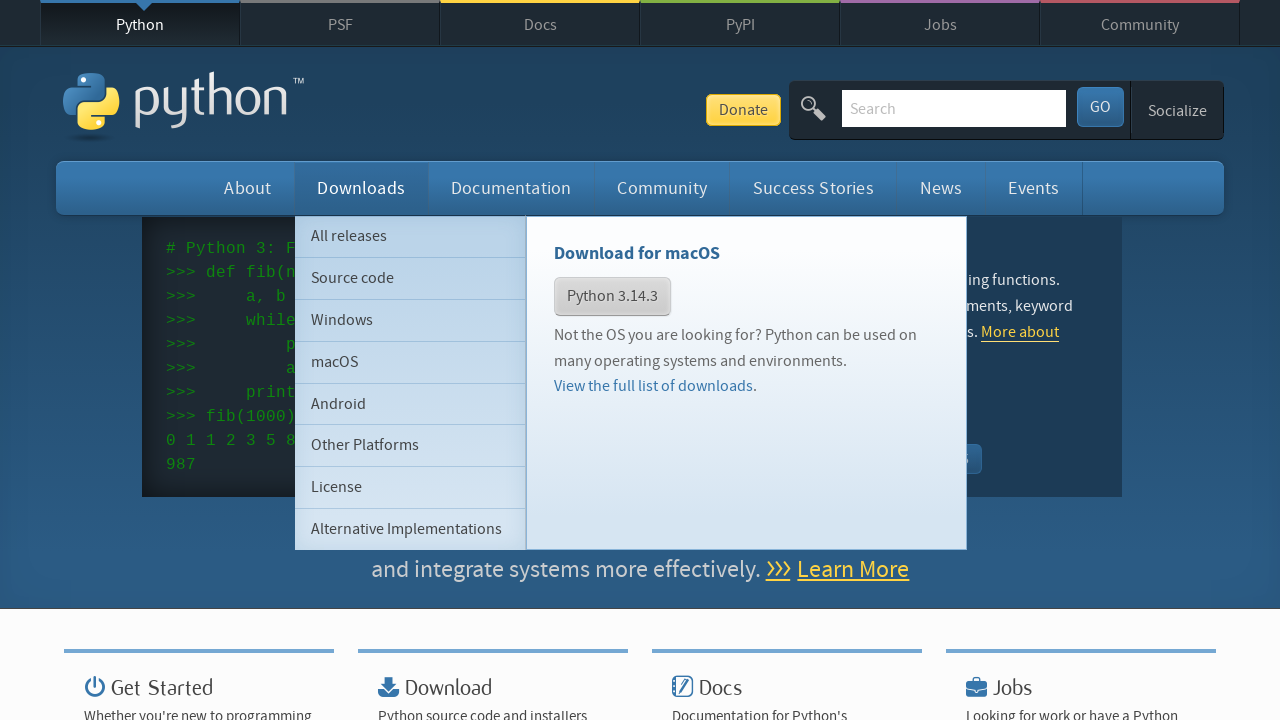

Clicked on 'All releases' in the Downloads submenu at (410, 236) on xpath=//ul[@class='navigation menu']//ul[@class='subnav menu']//li[contains(@cla
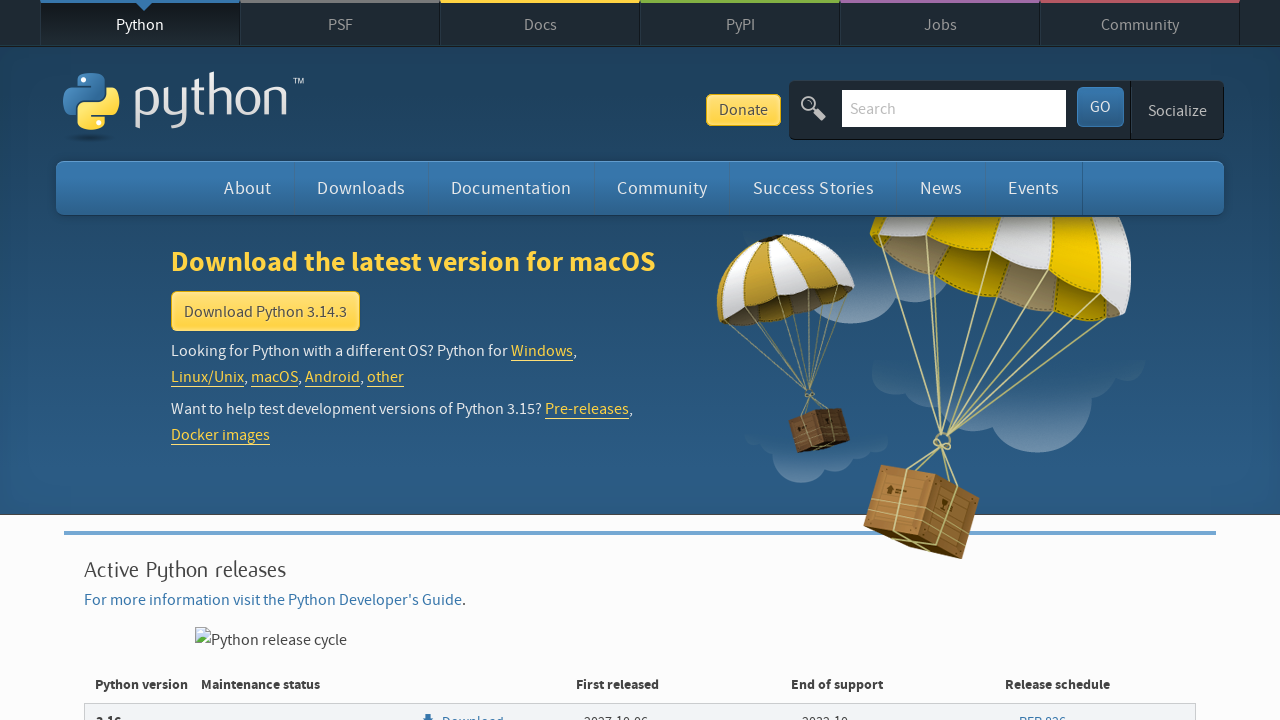

Releases list container loaded
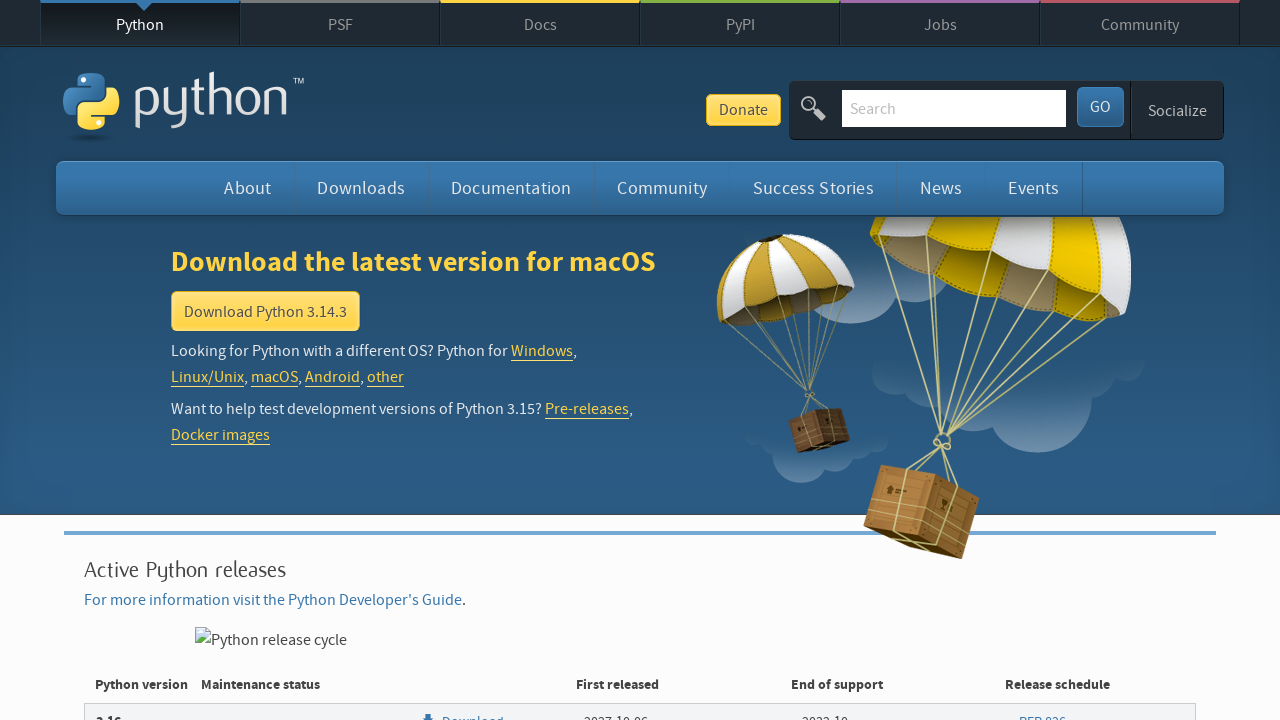

Release items are present on the page
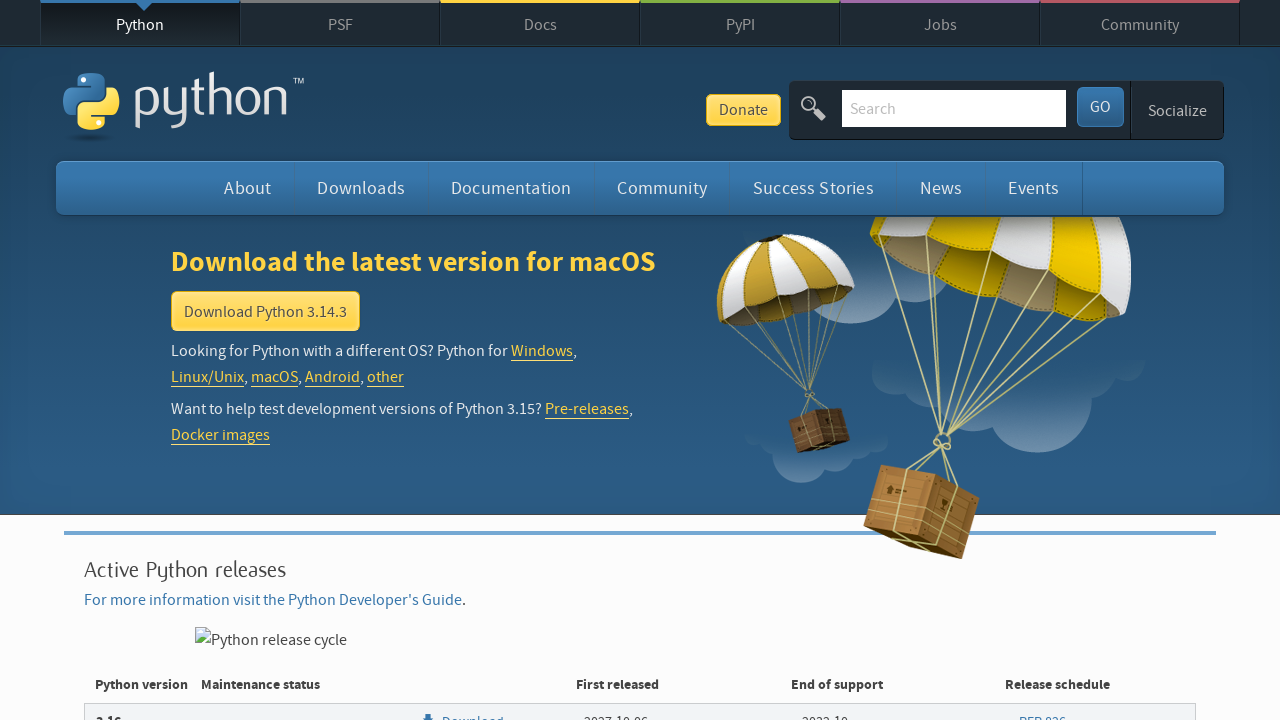

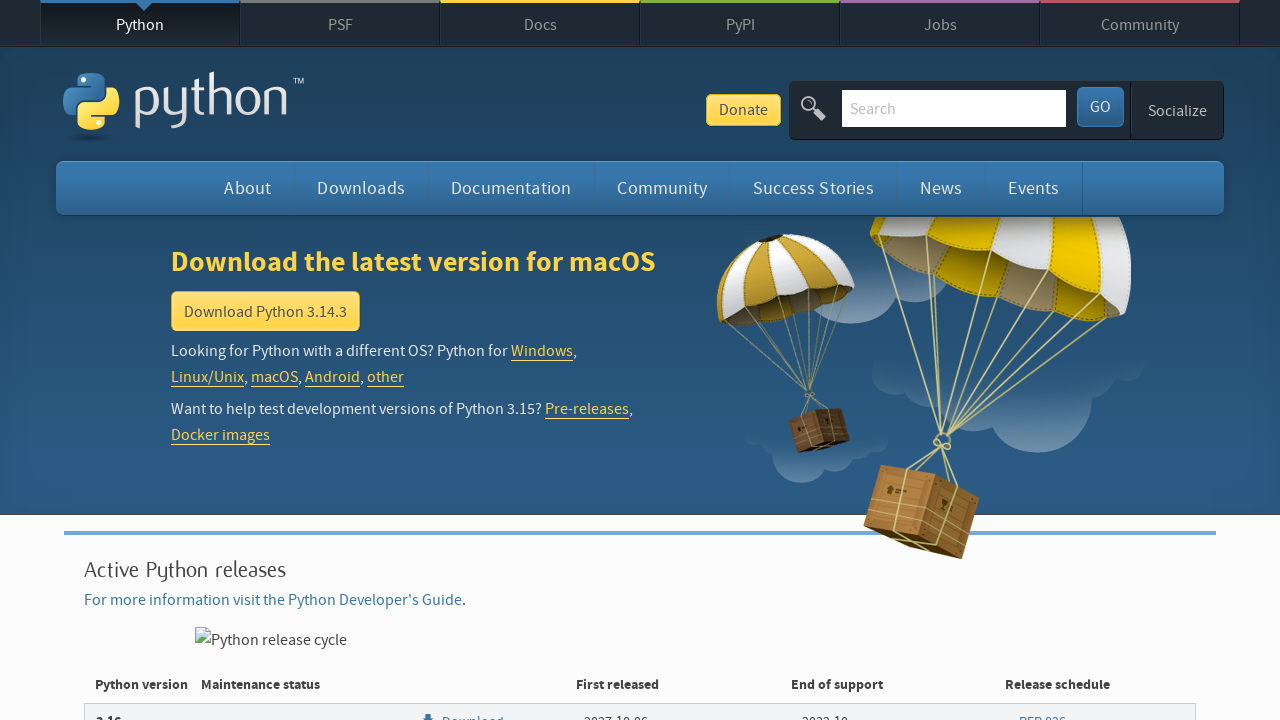